Navigates to the OrangeHRM demo portal and verifies the page title matches the expected value "OrangeHRM"

Starting URL: https://opensource-demo.orangehrmlive.com/

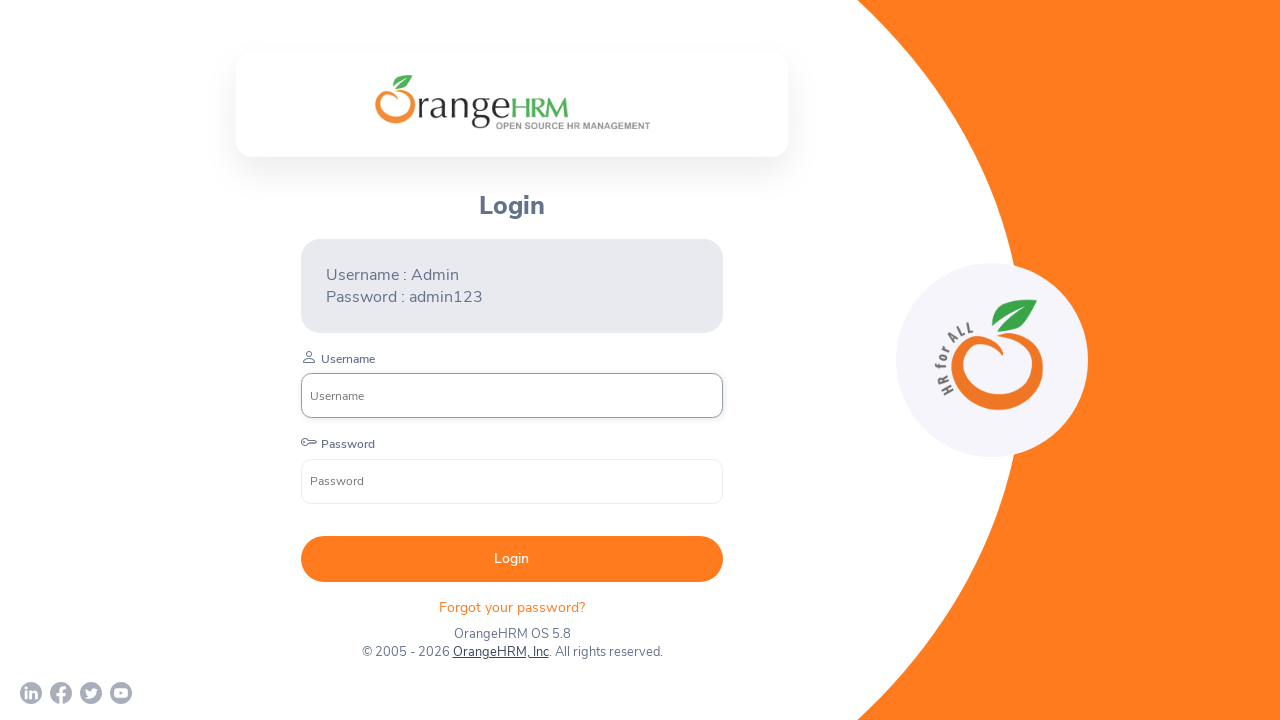

Verified page title contains 'OrangeHRM'
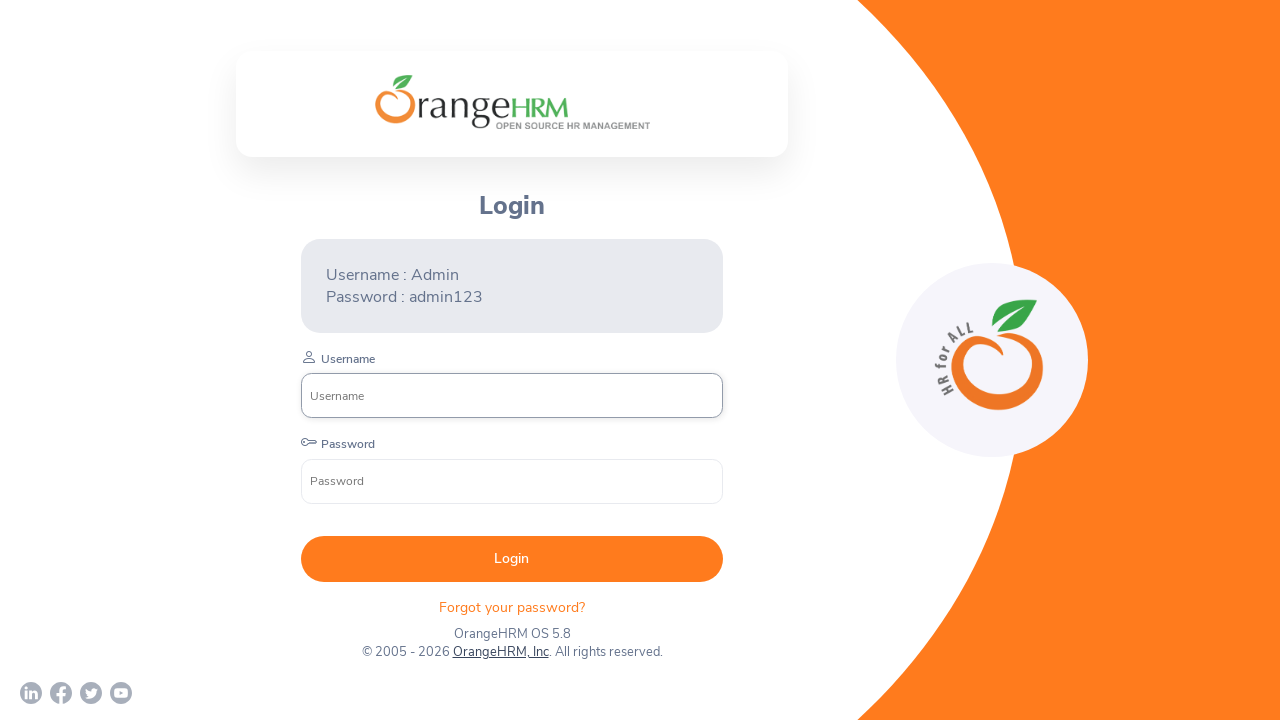

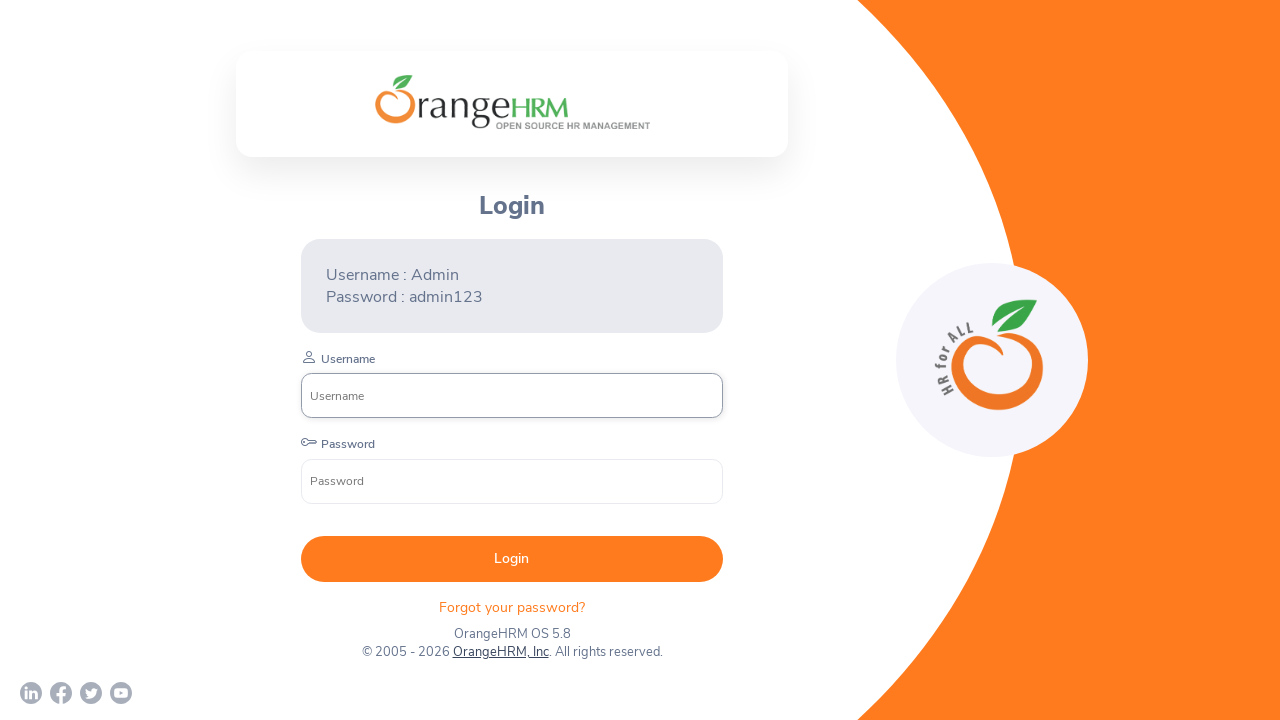